Tests clicking a button with a dynamic ID on the UI Testing Playground site, verifying that elements with changing IDs can be located using class-based selectors

Starting URL: http://uitestingplayground.com/dynamicid

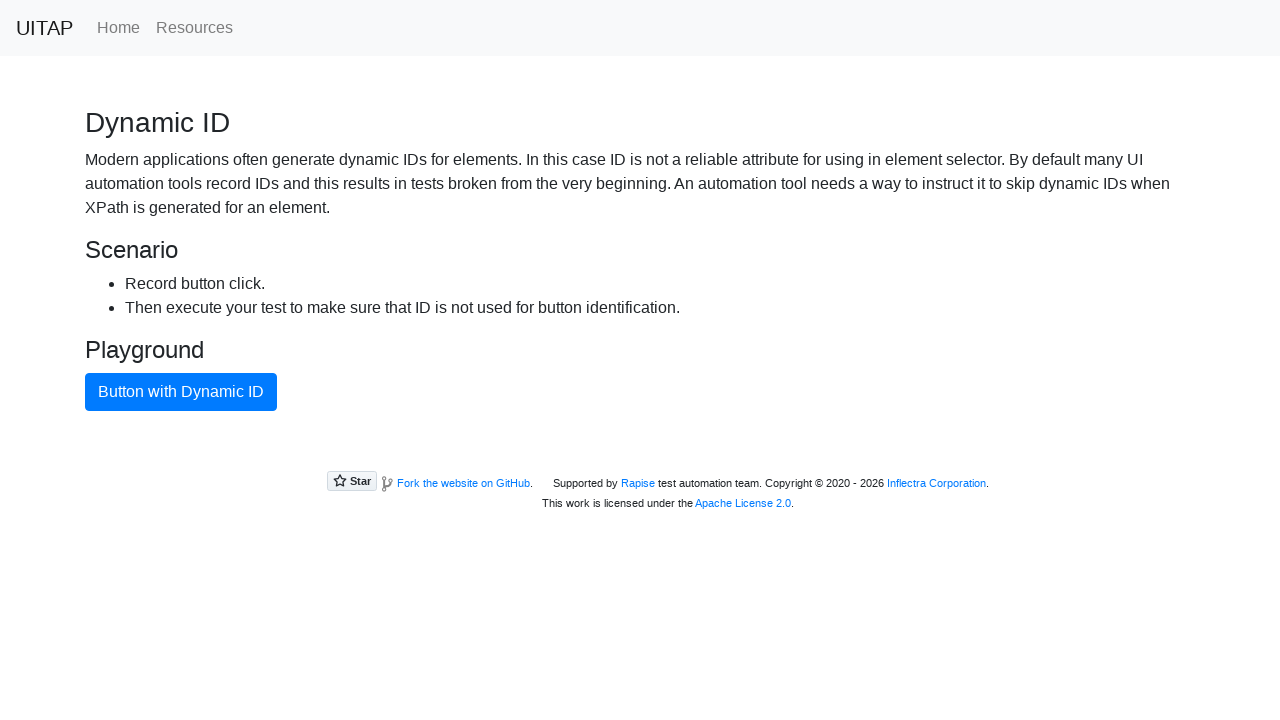

Navigated to UI Testing Playground dynamic ID test page
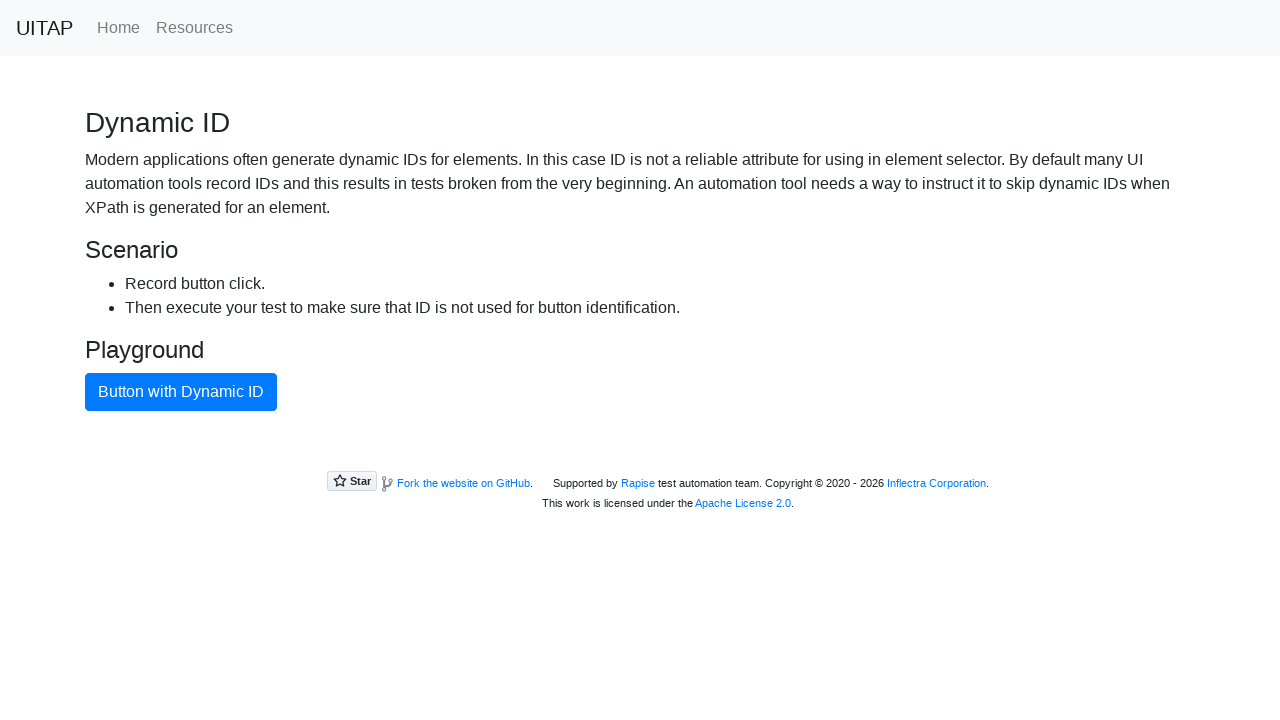

Clicked button with dynamic ID using class-based selector 'button.btn-primary' at (181, 392) on button.btn-primary
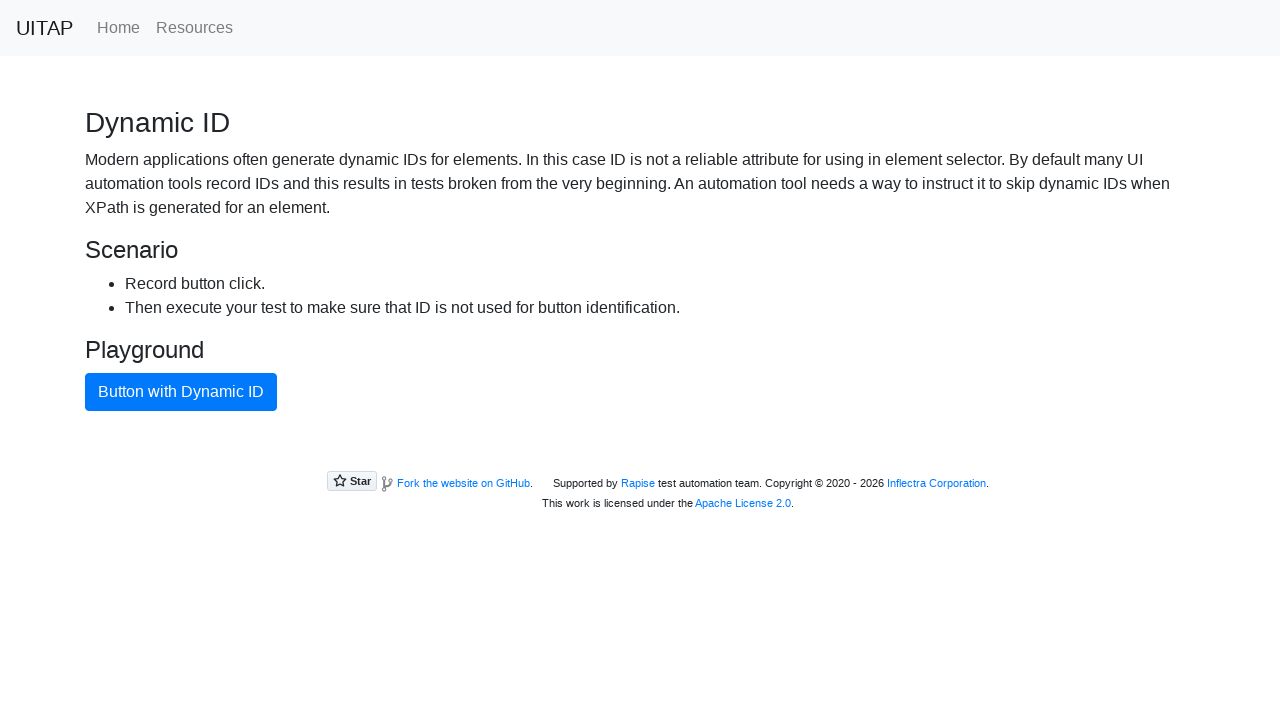

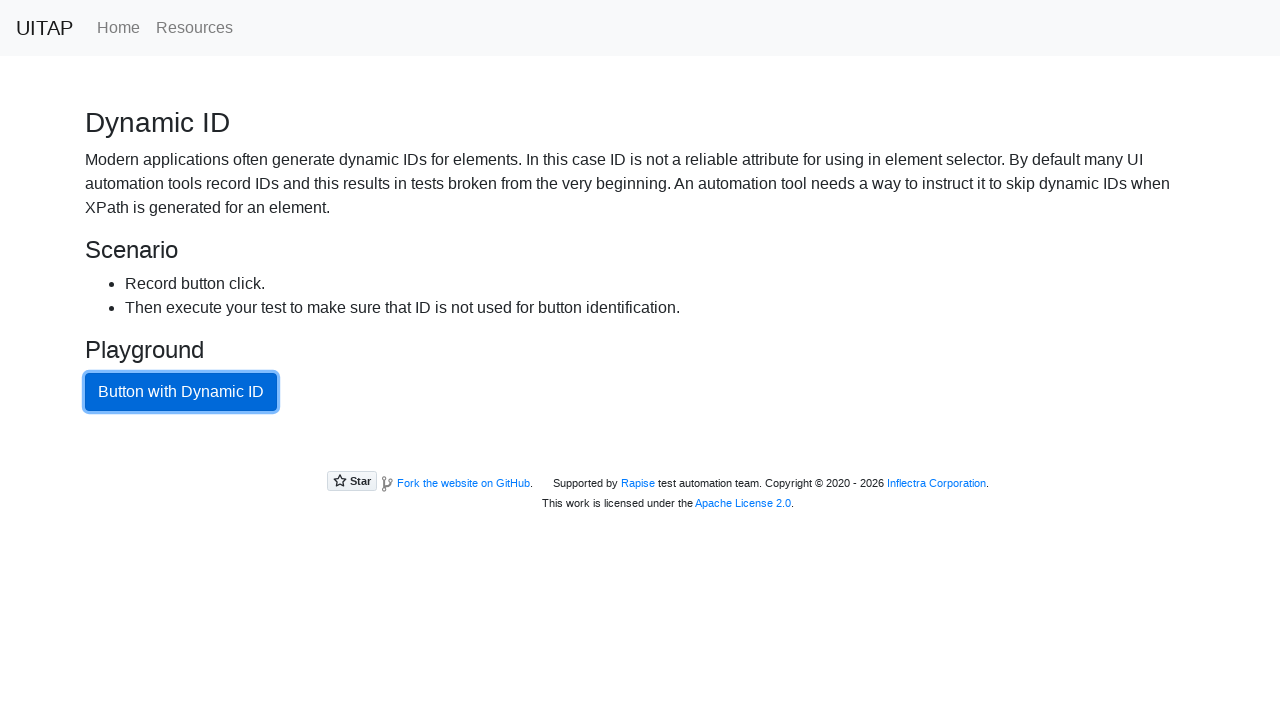